Tests clicking a submit button on an input form page using tag name locator

Starting URL: https://syntaxprojects.com/input-form-locator.php

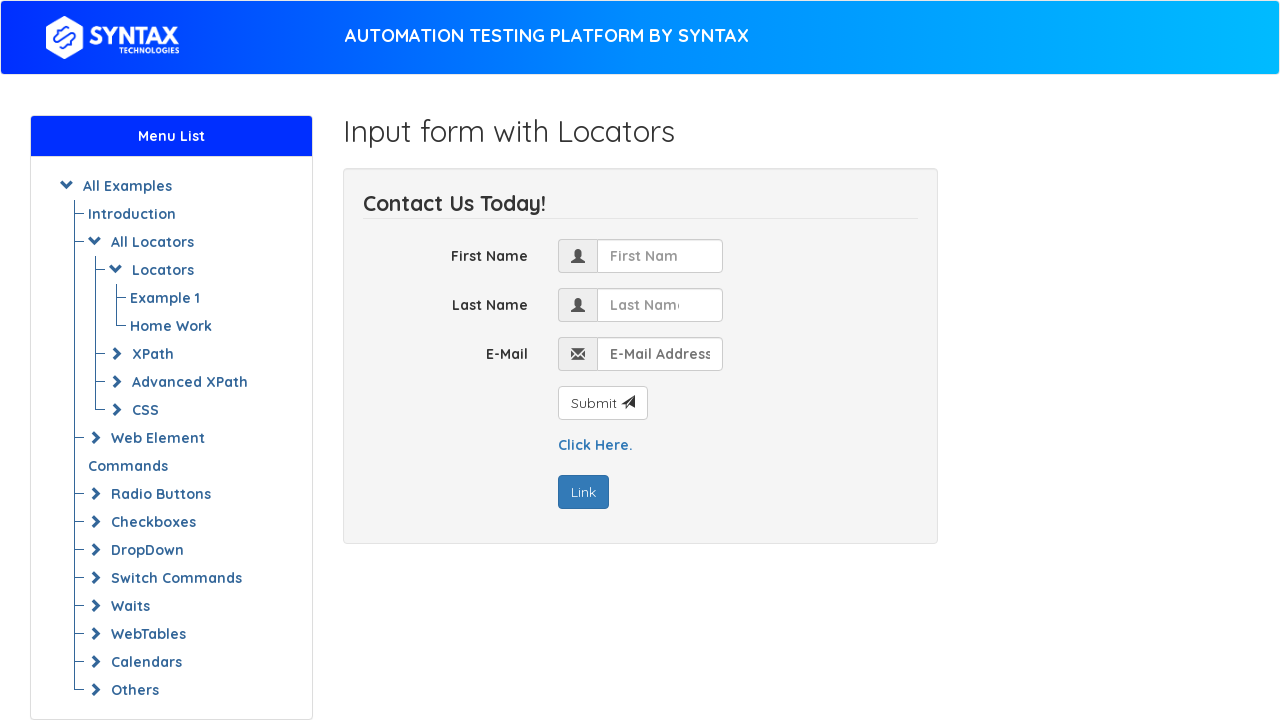

Navigated to input form locator page
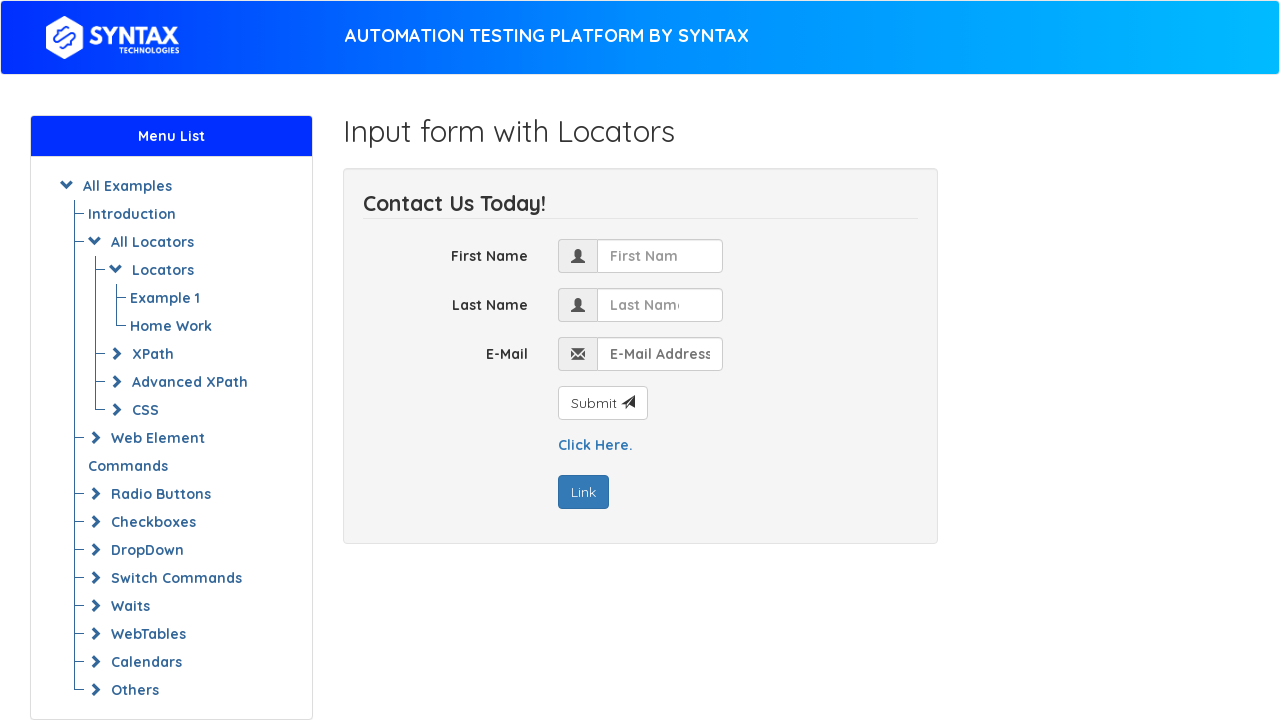

Clicked the first button element (submit button) on the page using tag name locator at (602, 403) on button
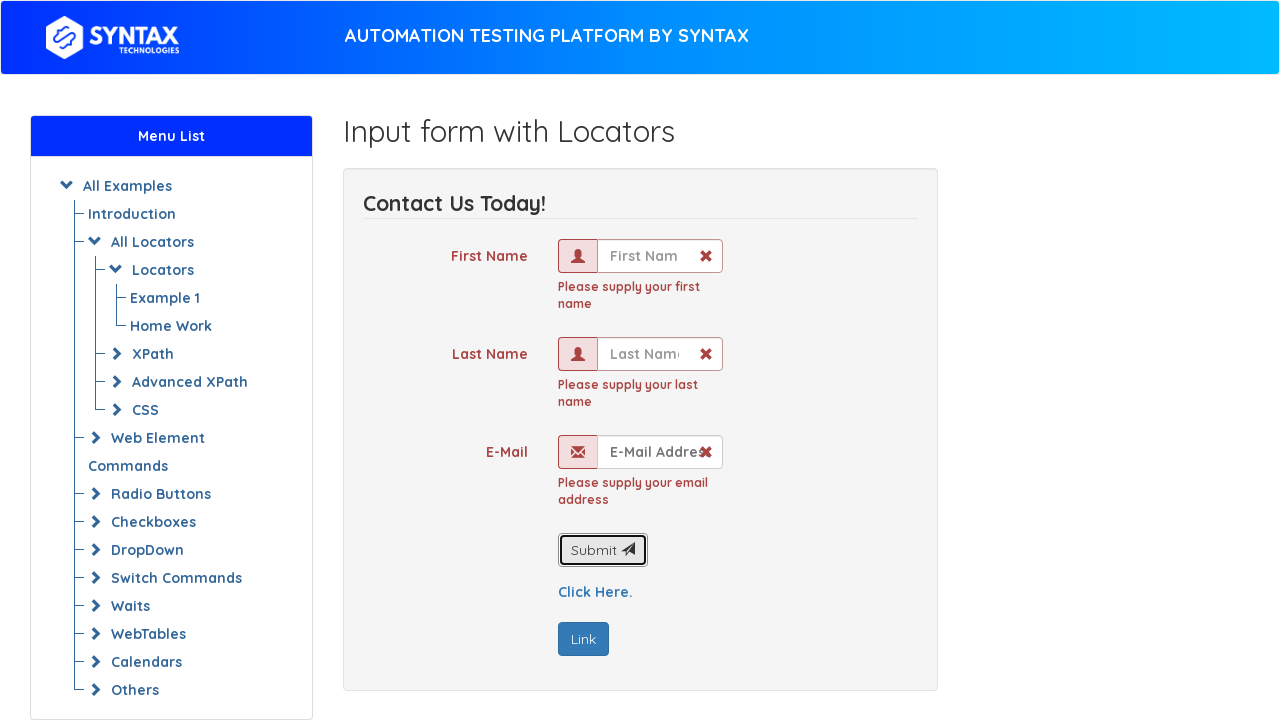

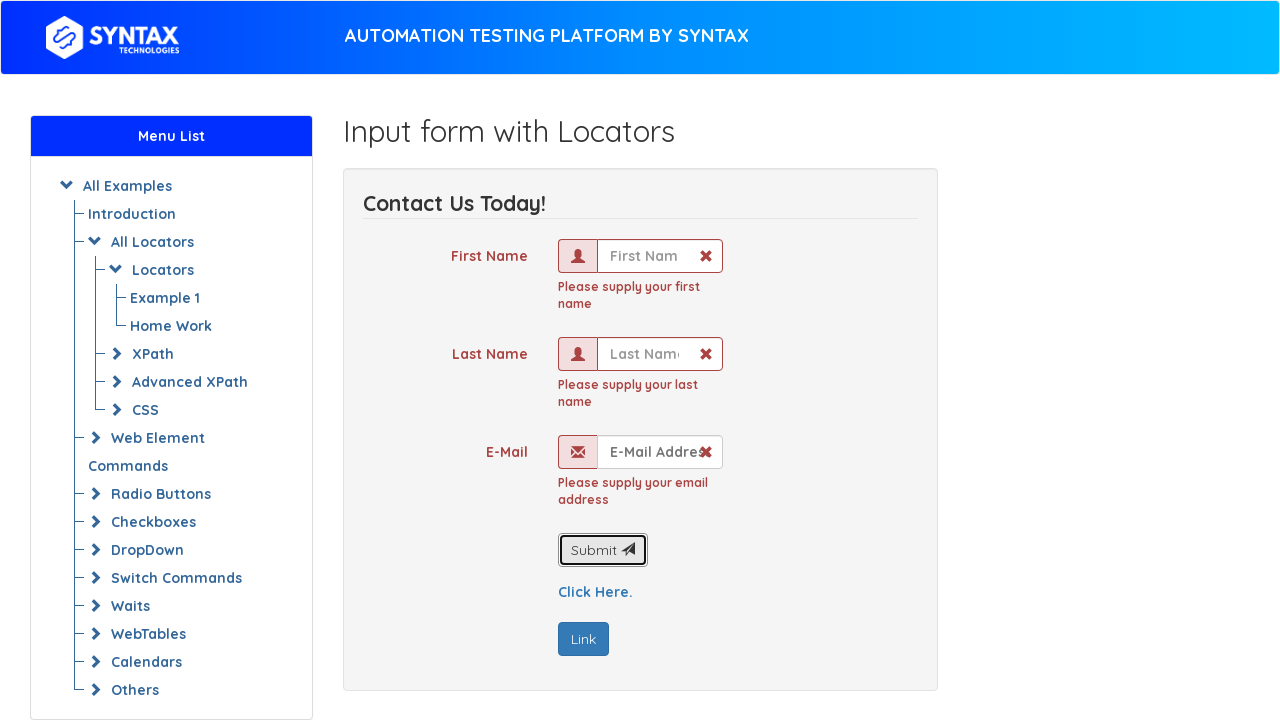